Tests JavaScript alert handling by clicking a button to trigger an alert, waiting for it to appear, and then accepting it.

Starting URL: https://the-internet.herokuapp.com/javascript_alerts

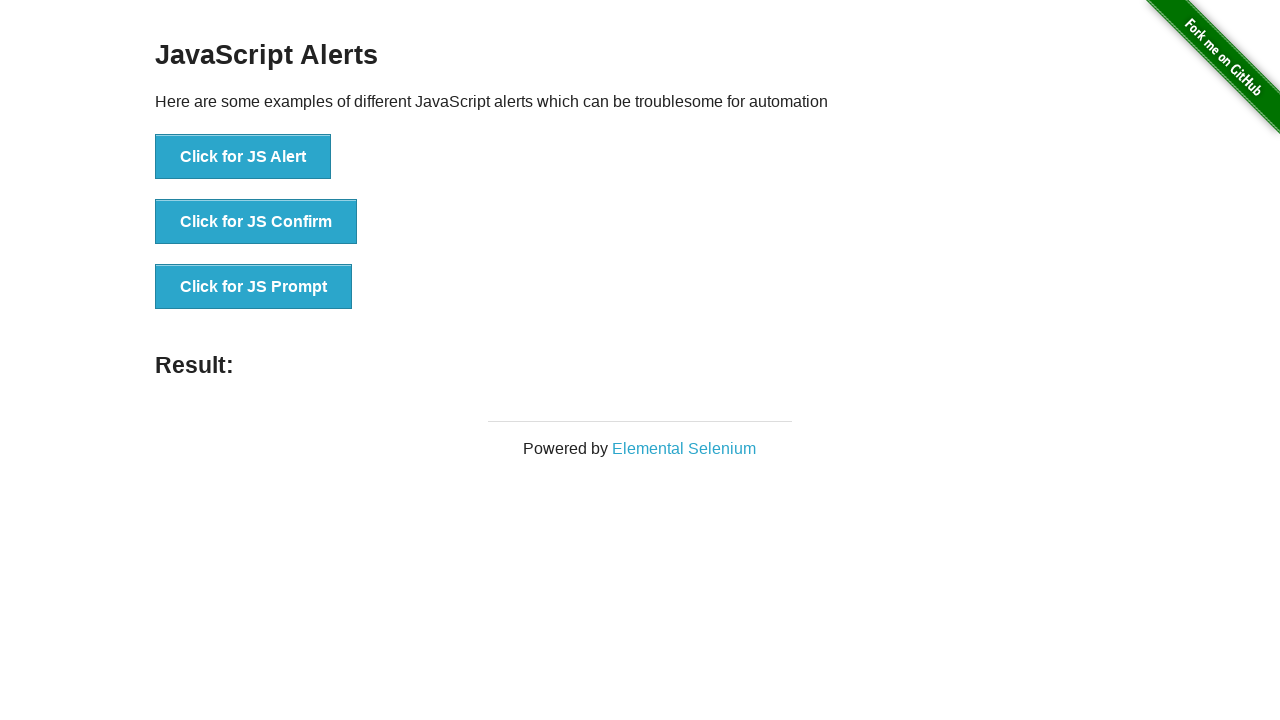

Set up dialog handler to accept alerts
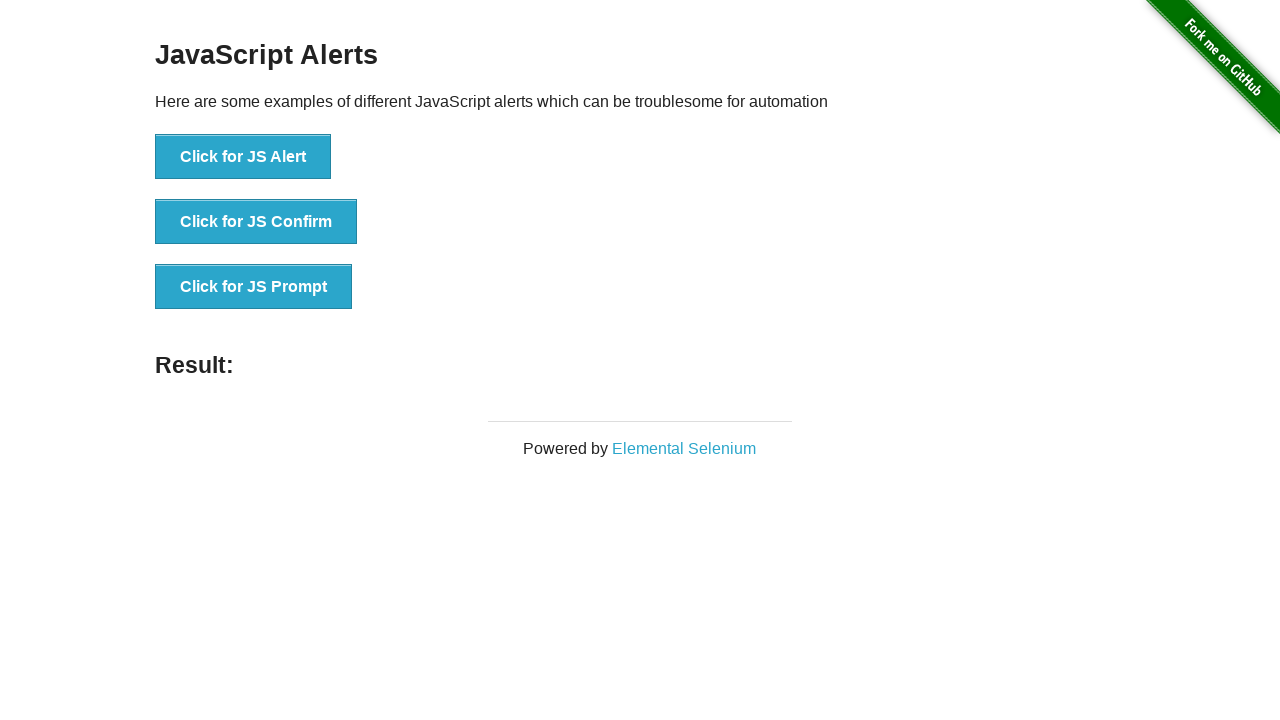

Clicked 'Click for JS Alert' button to trigger JavaScript alert at (243, 157) on xpath=//button[text()='Click for JS Alert']
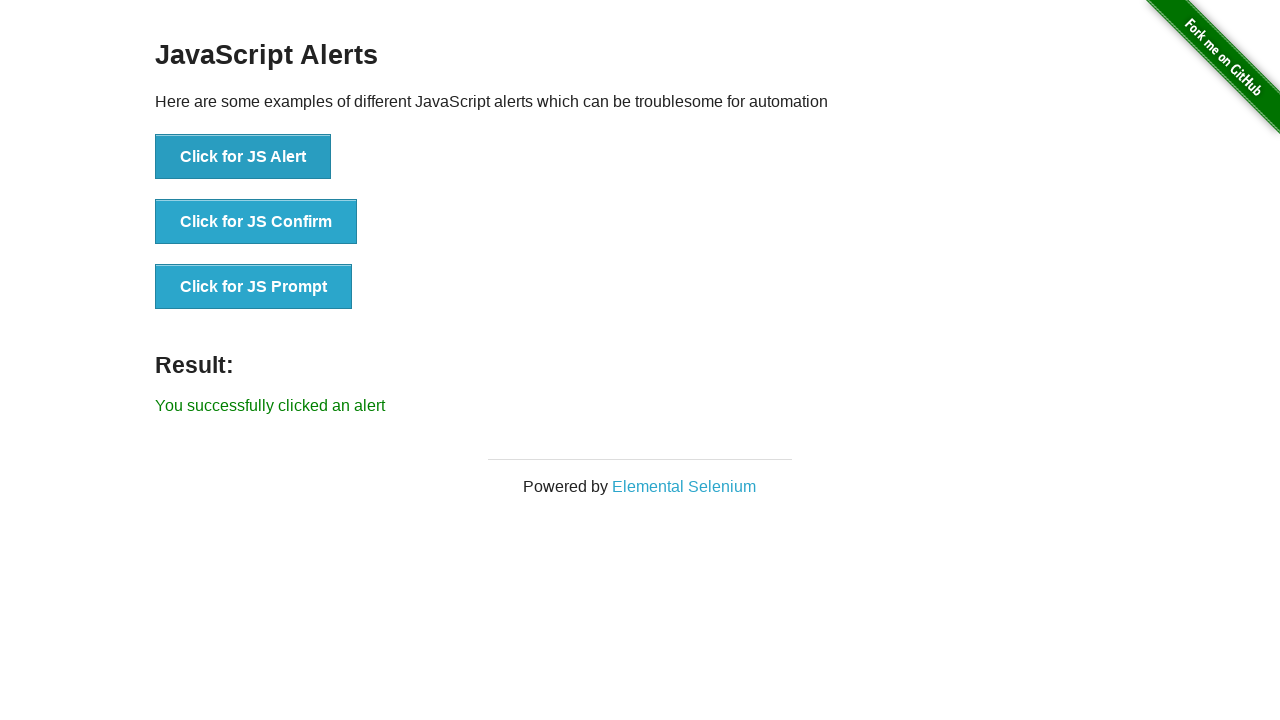

Alert was accepted and result text appeared
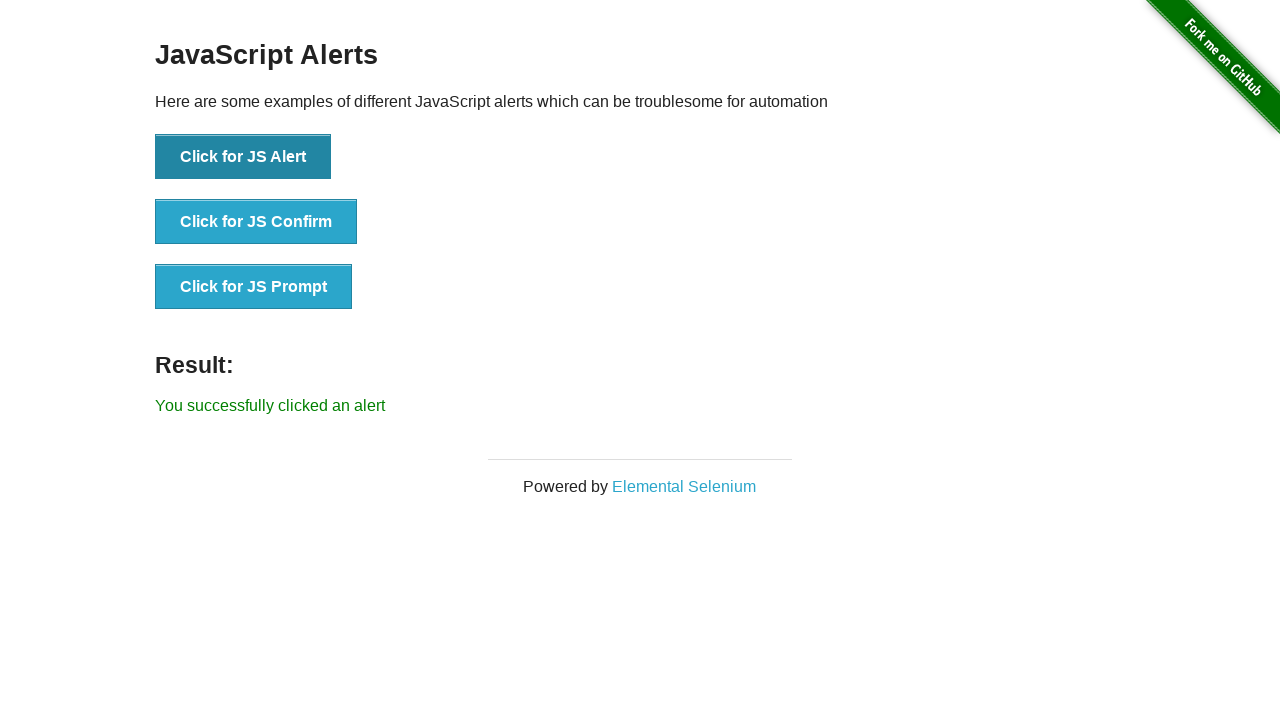

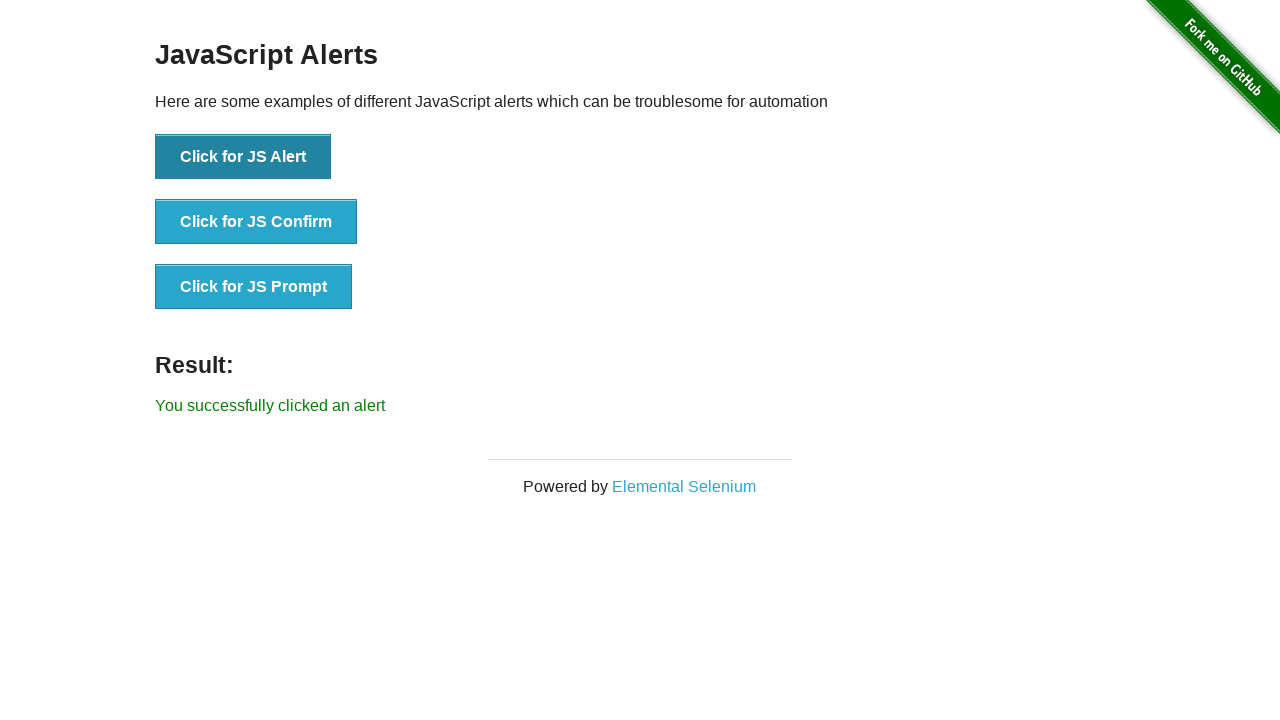